Tests jQuery UI datepicker functionality by opening the calendar and selecting a specific date (30th of the current month).

Starting URL: https://jqueryui.com/datepicker/

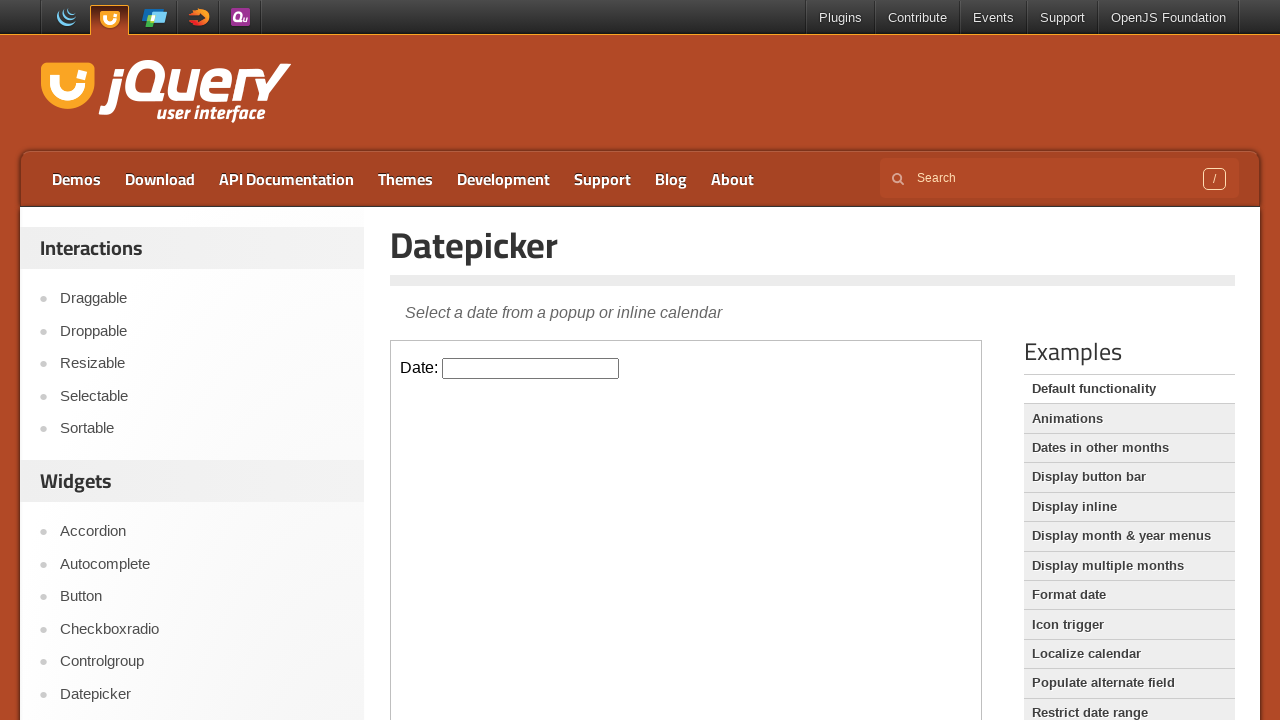

Located the demo iframe containing the datepicker
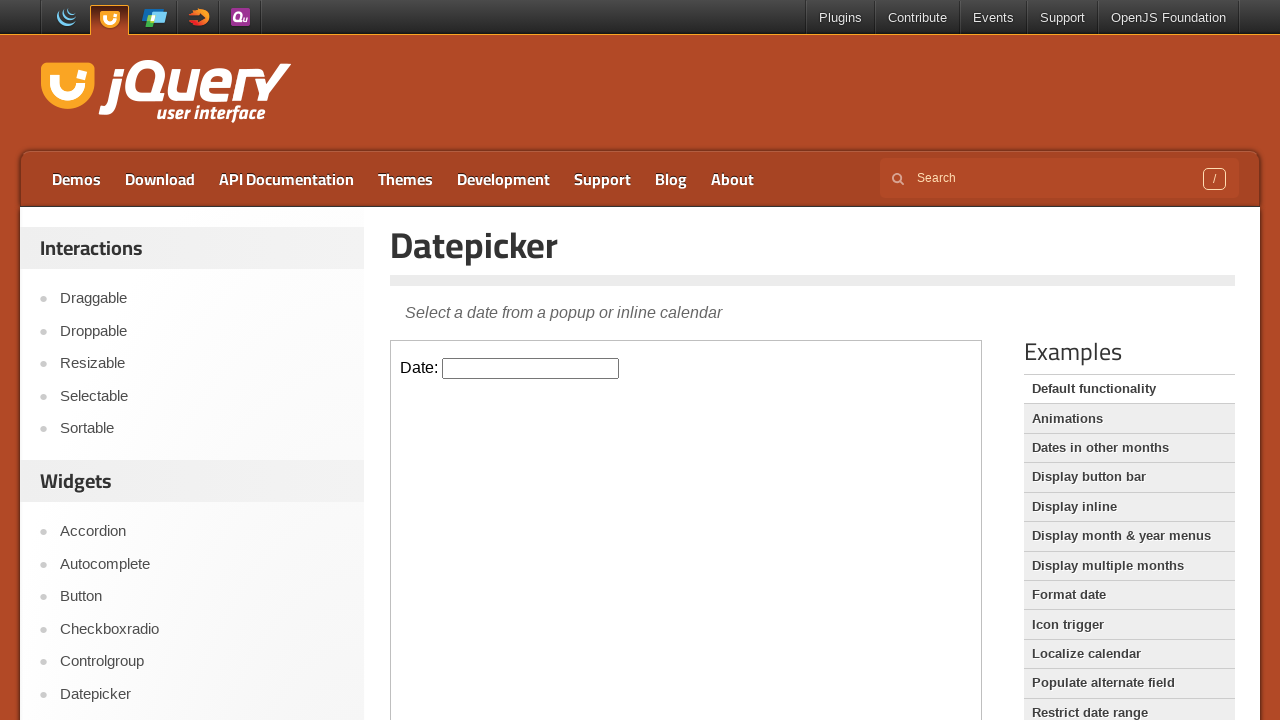

Clicked on the datepicker input to open the calendar at (531, 368) on iframe.demo-frame >> internal:control=enter-frame >> #datepicker
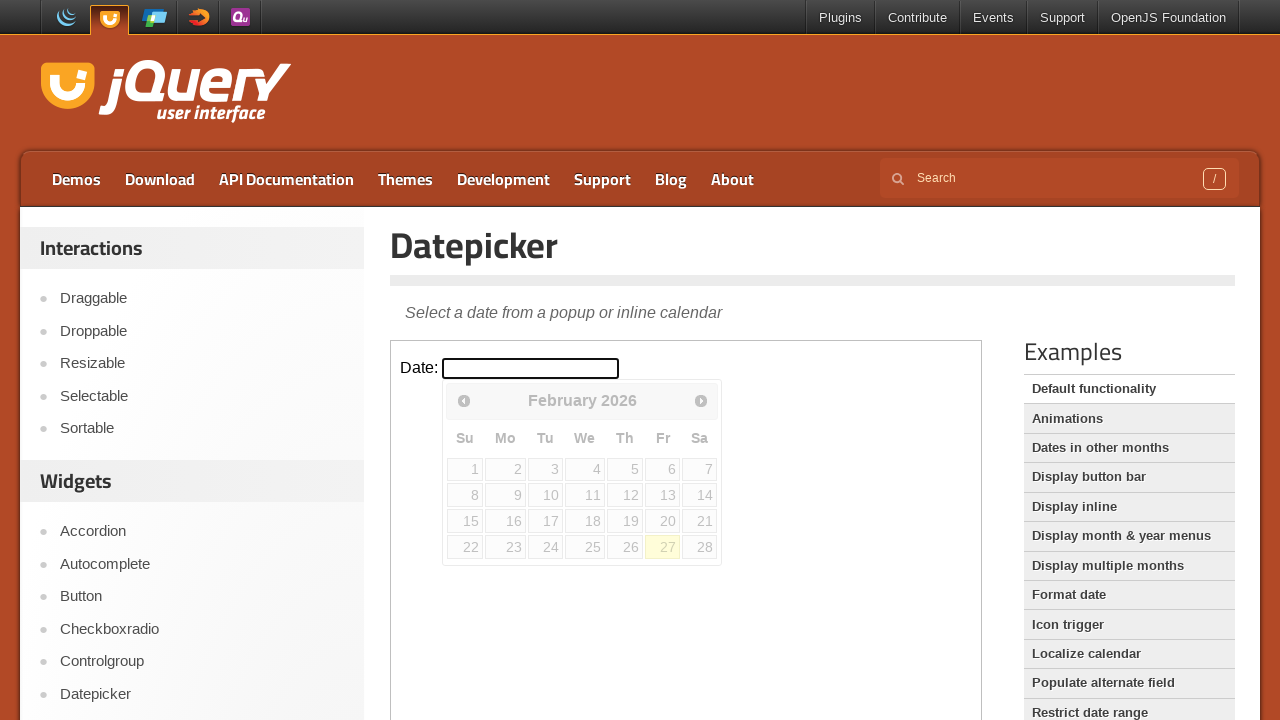

Set expected date to '15'
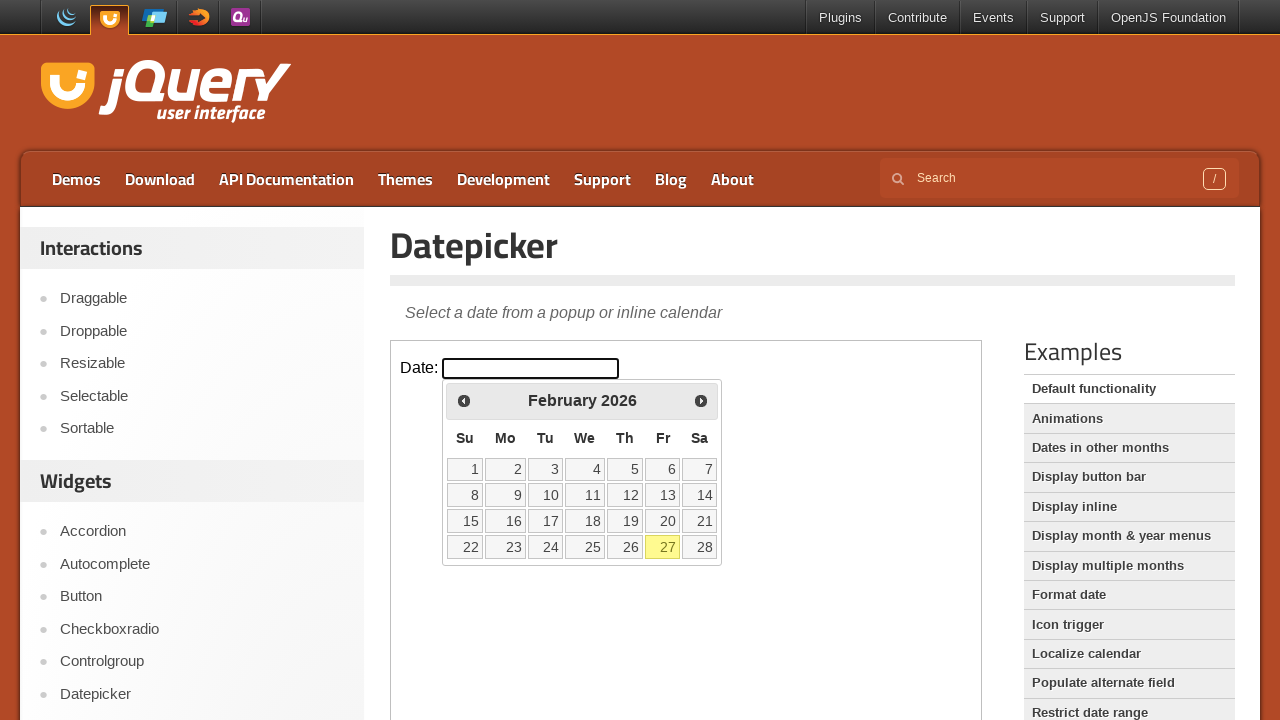

Clicked on the 15th date in the calendar at (465, 521) on iframe.demo-frame >> internal:control=enter-frame >> //table[@class='ui-datepick
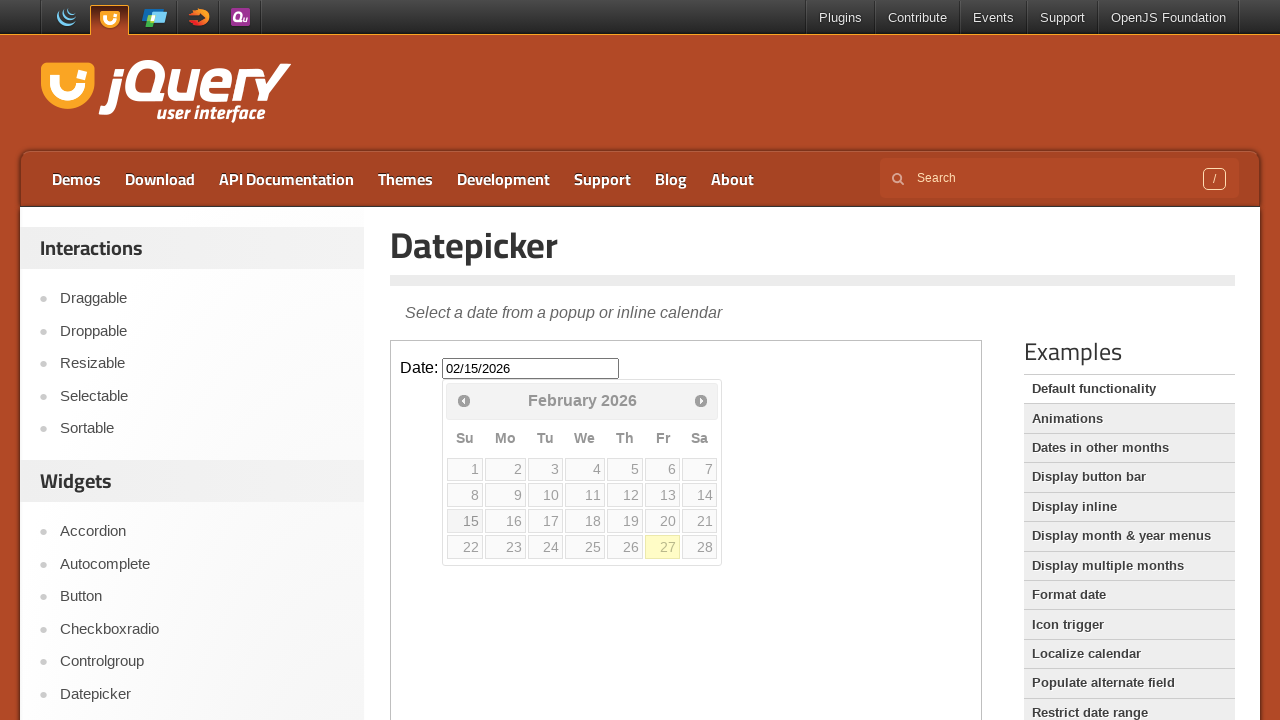

Waited 1 second to observe the date selection
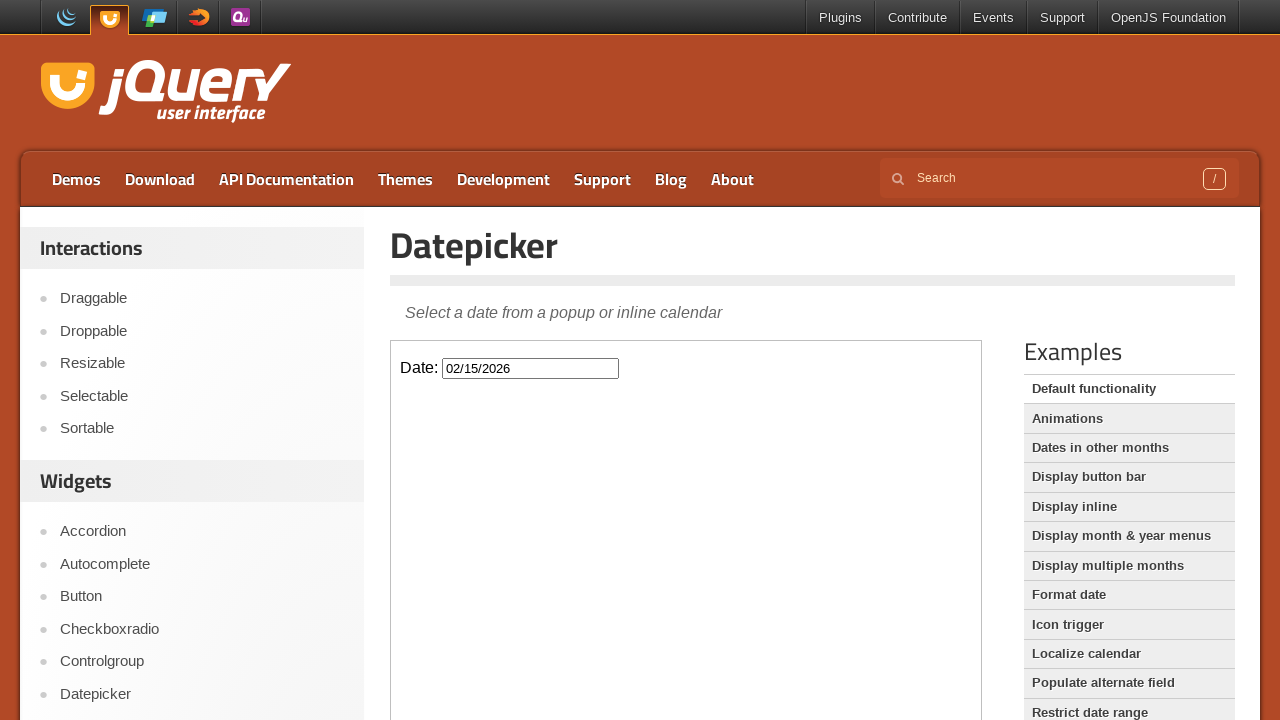

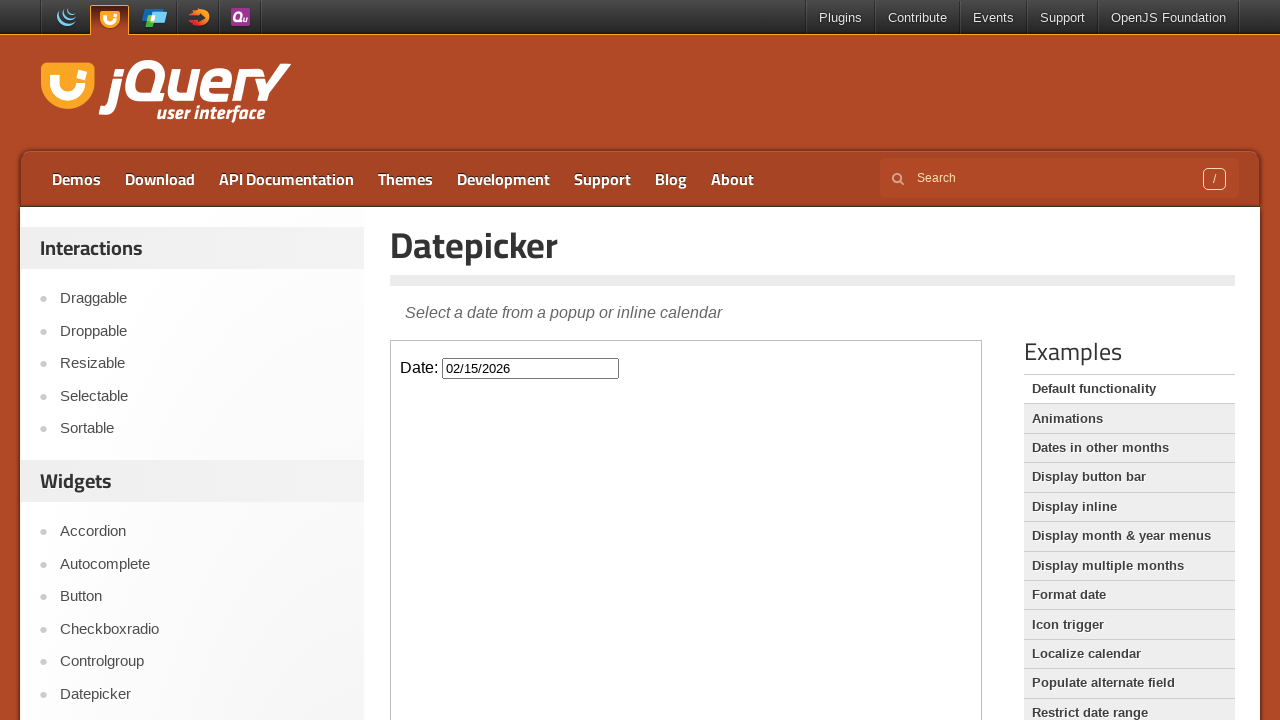